Opens the Heroku test application homepage and verifies the page loads successfully by waiting for content to appear.

Starting URL: https://the-internet.herokuapp.com/

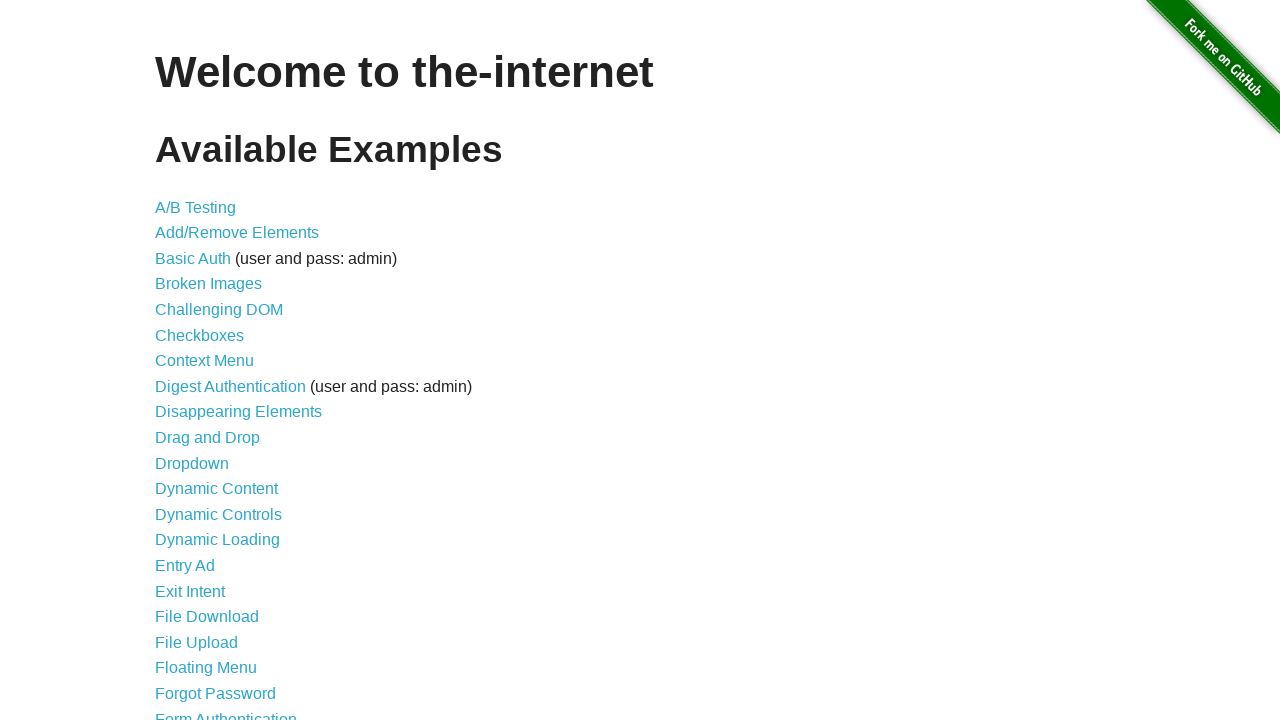

Set viewport size to 1920x1080
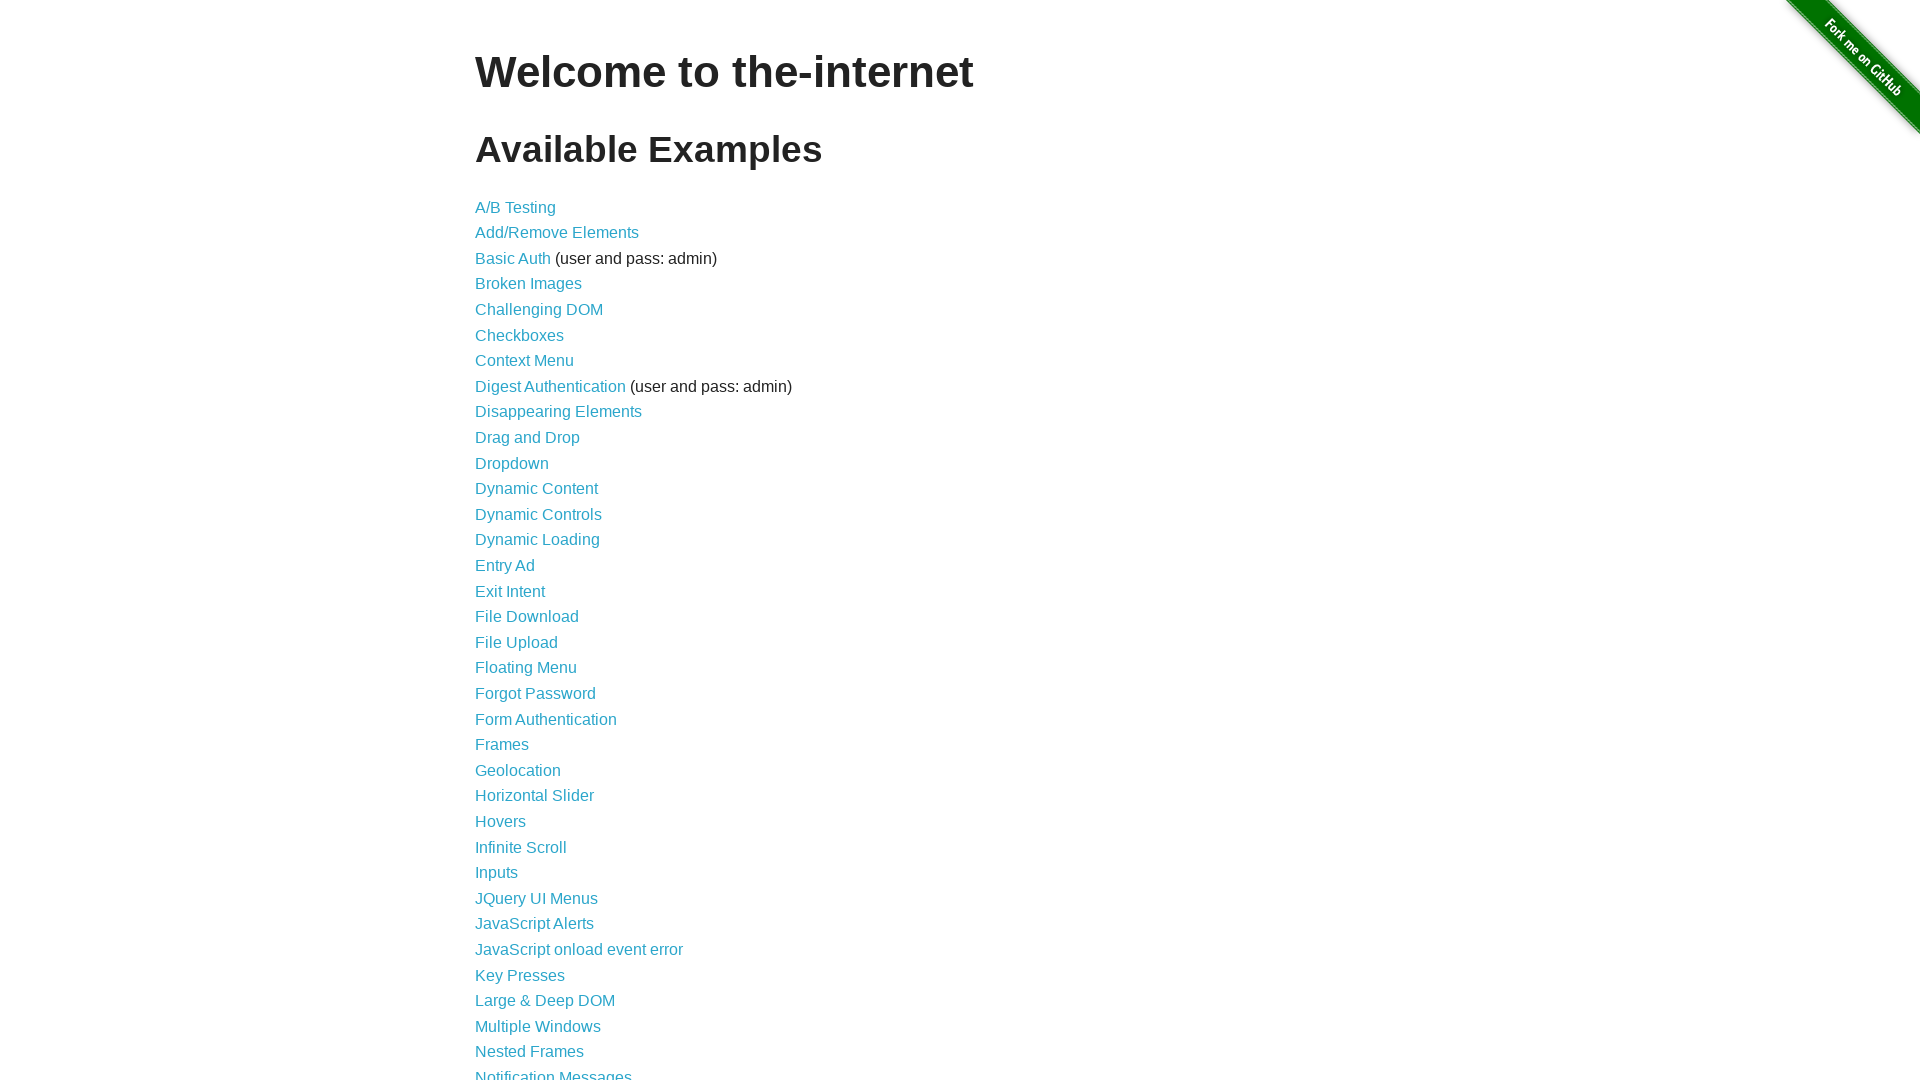

Heroku test application homepage loaded successfully - h1 element appeared
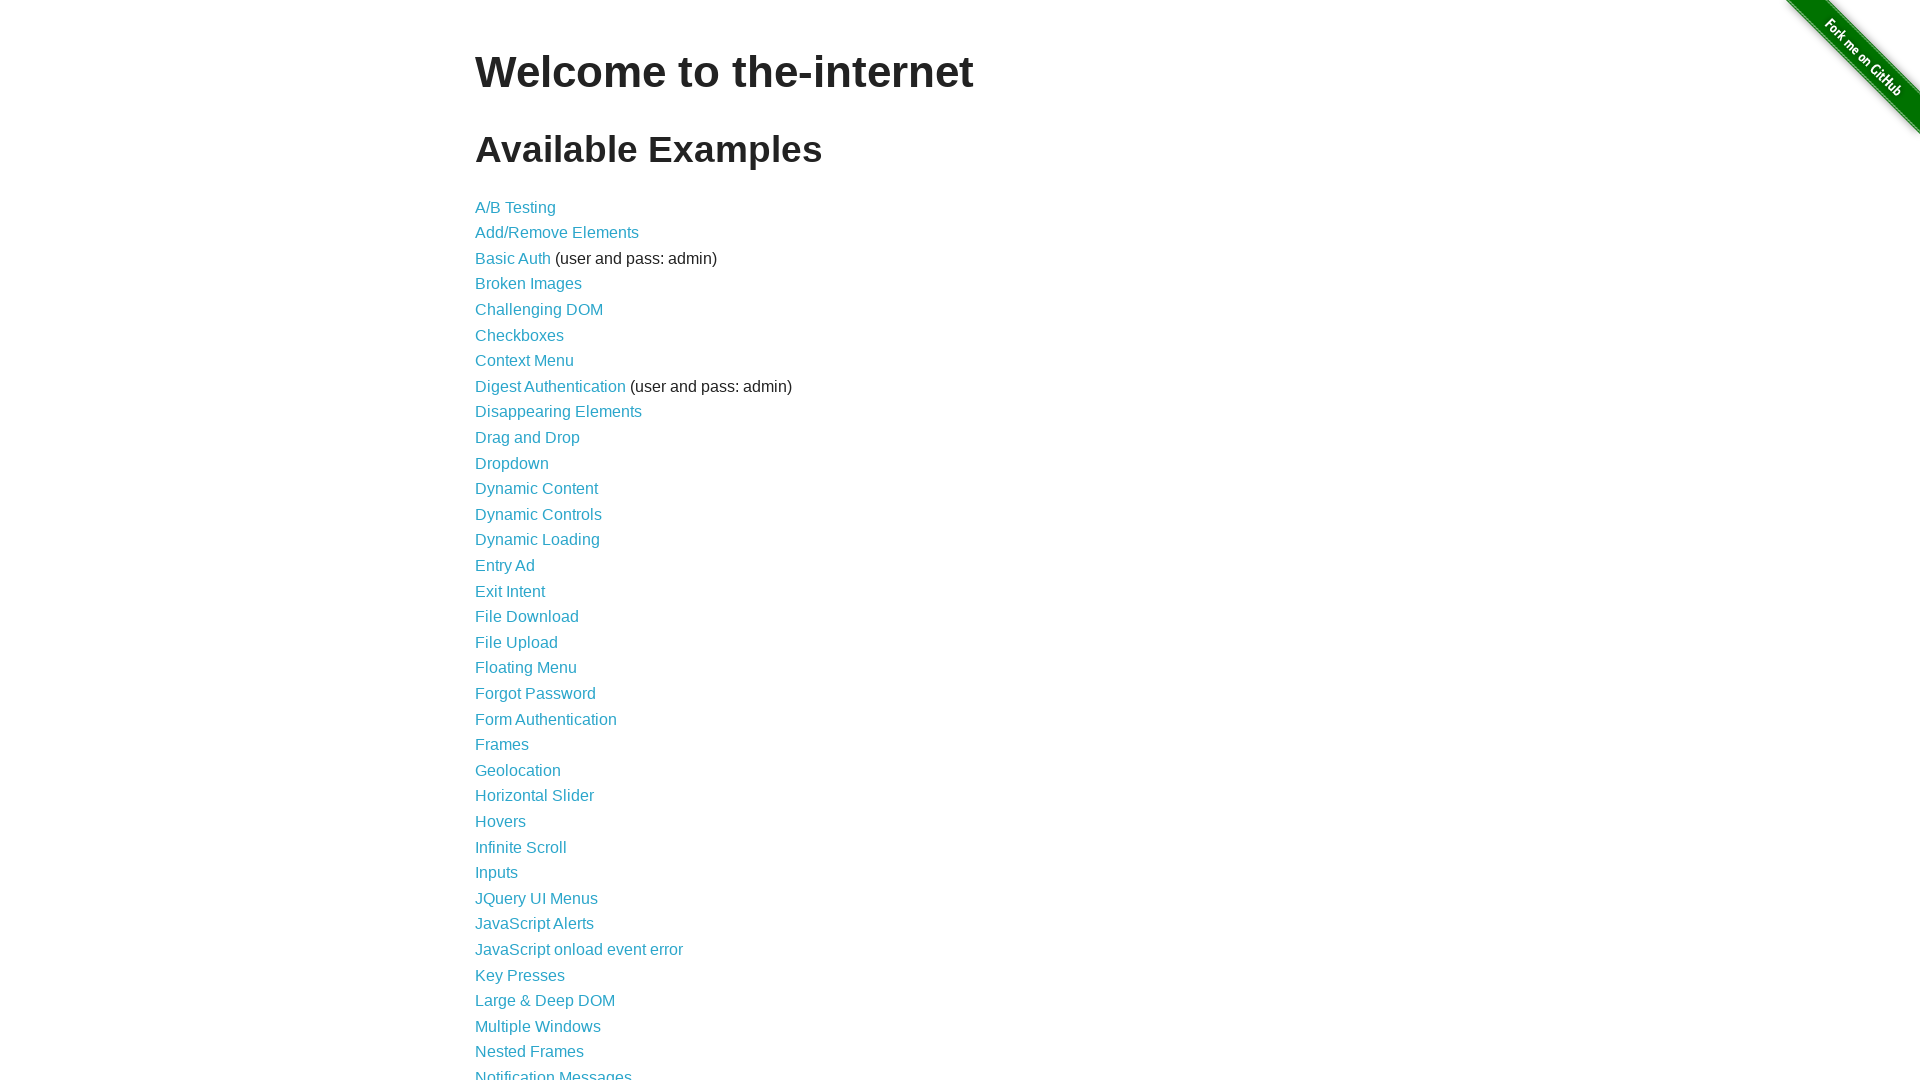

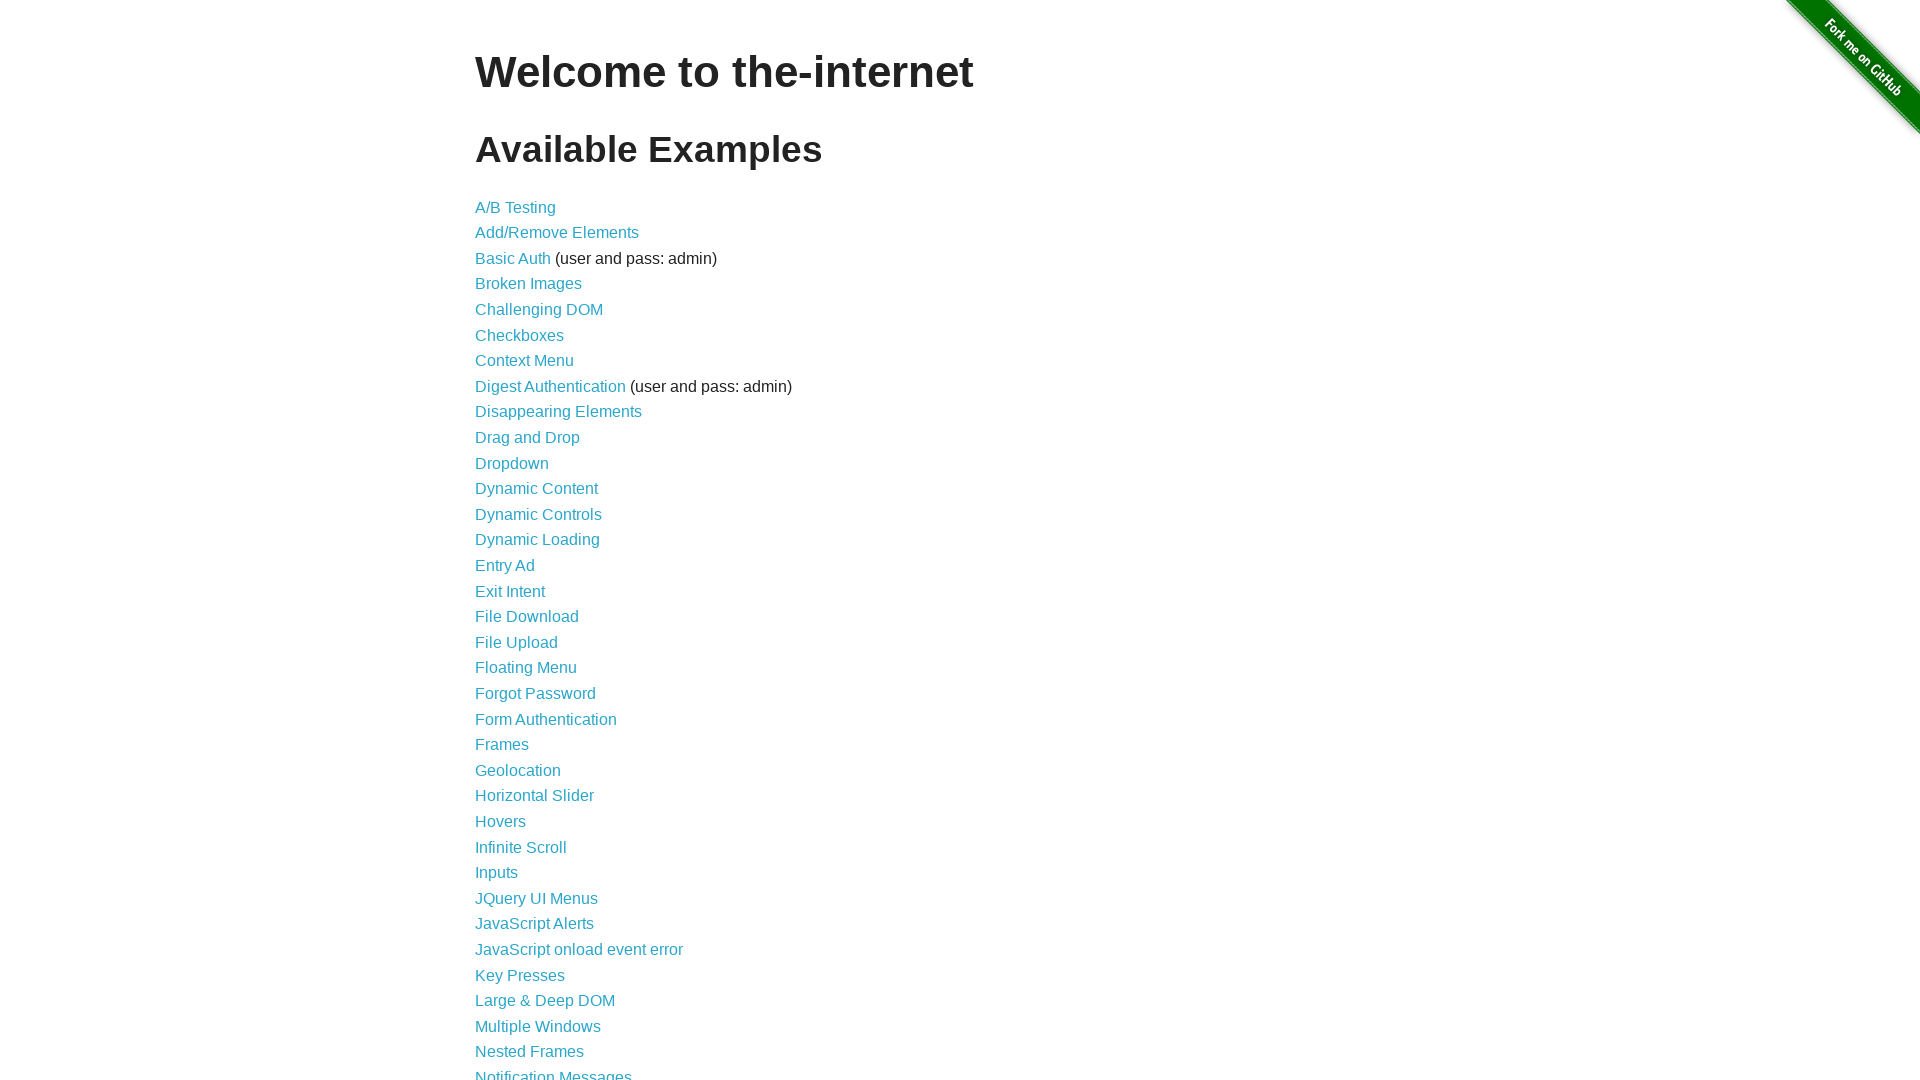